Tests static dropdown functionality by selecting currency options using different selection methods (visible text, value, and index)

Starting URL: https://rahulshettyacademy.com/dropdownsPractise

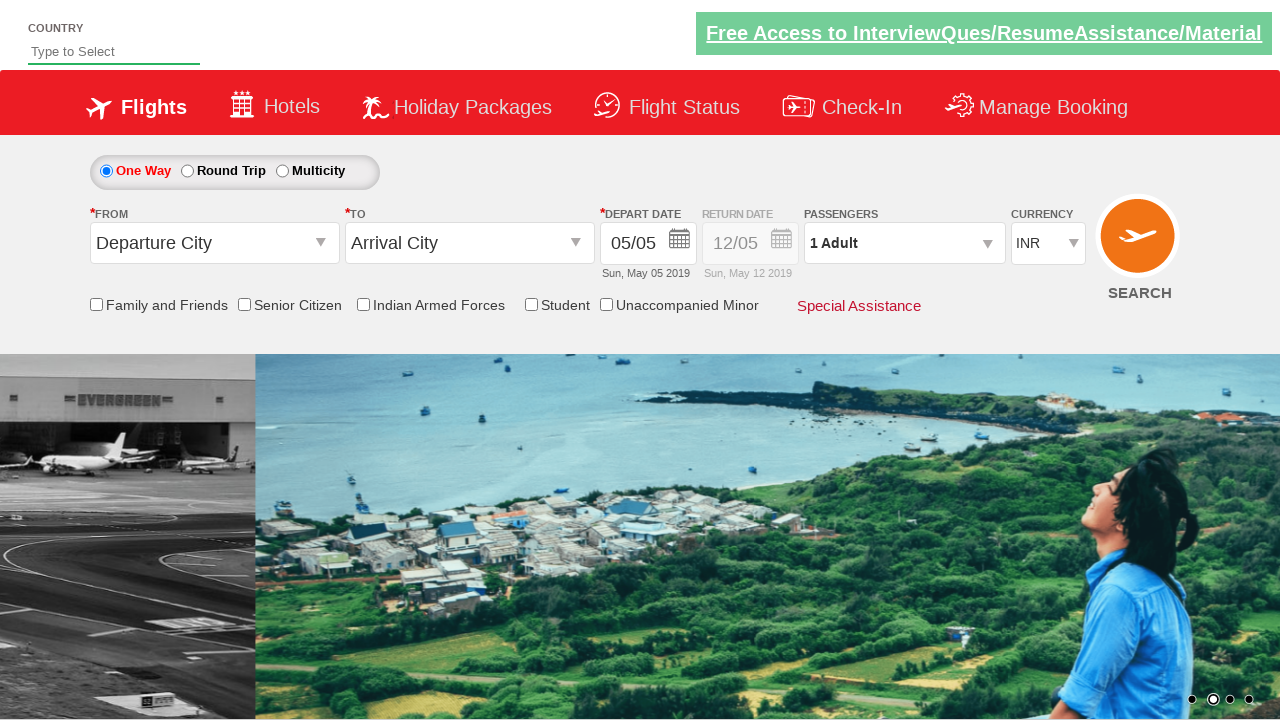

Located currency dropdown element
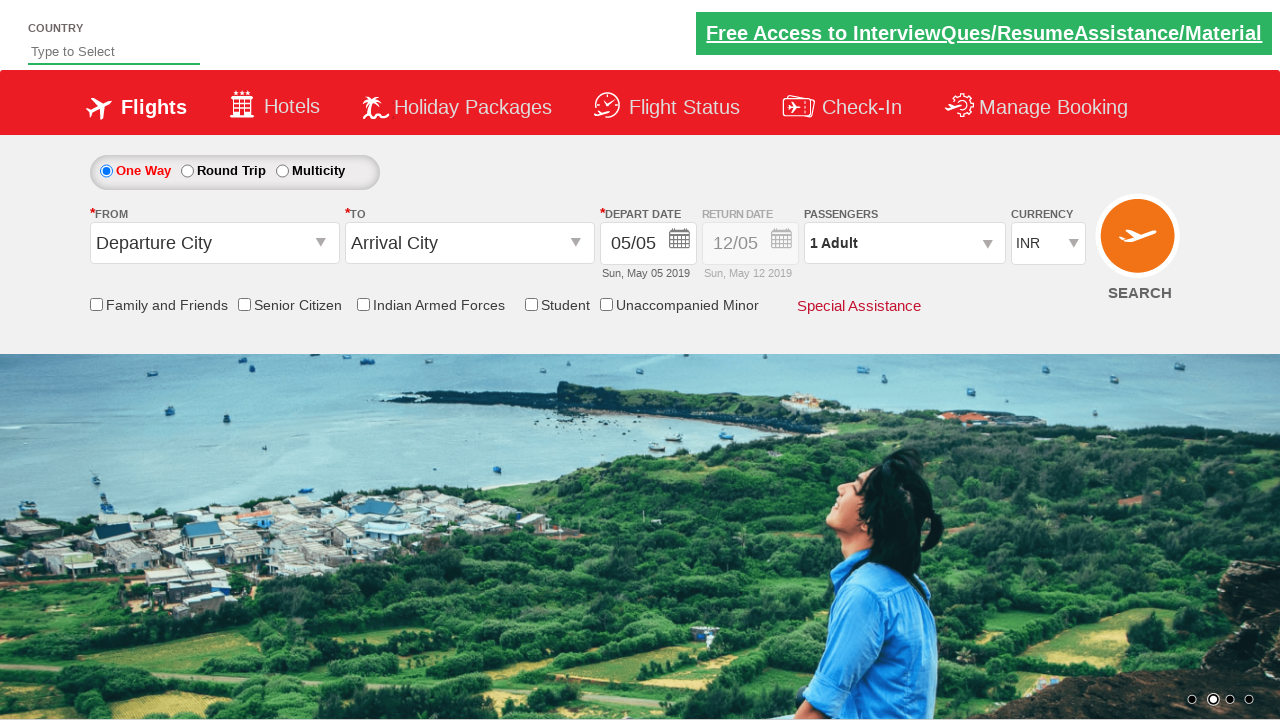

Selected AED currency by visible text on #ctl00_mainContent_DropDownListCurrency
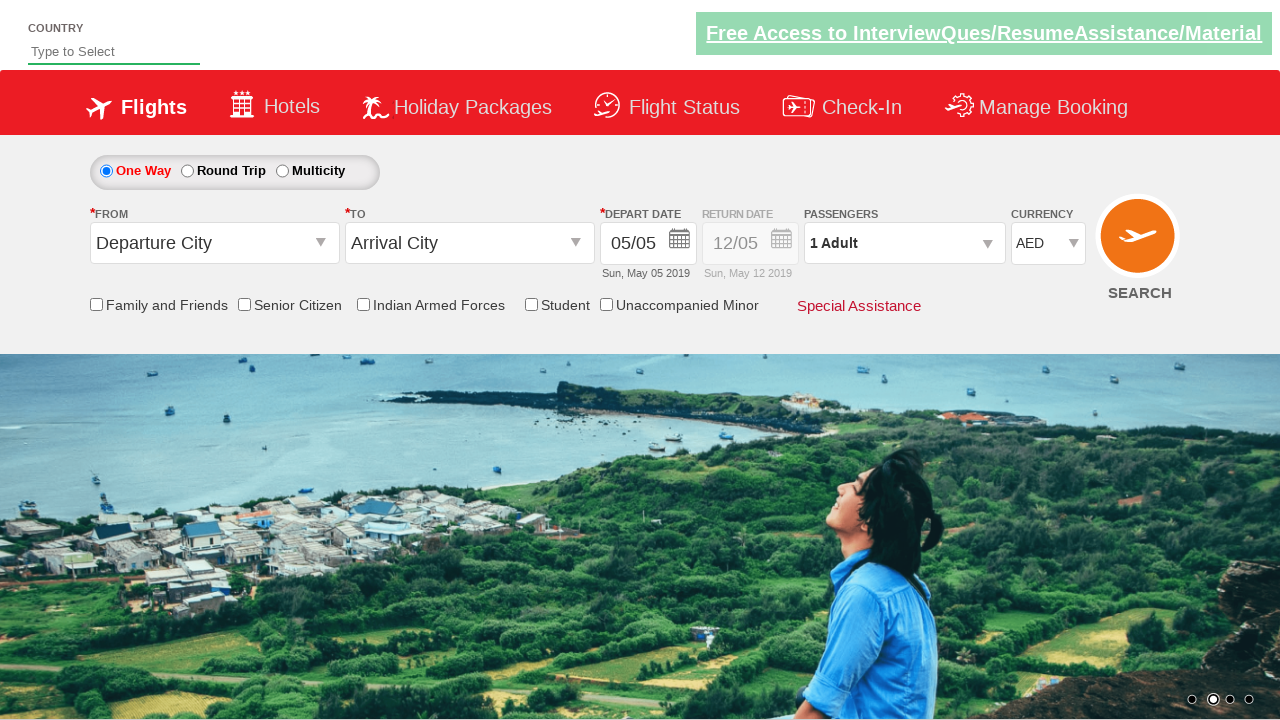

Selected USD currency by value on #ctl00_mainContent_DropDownListCurrency
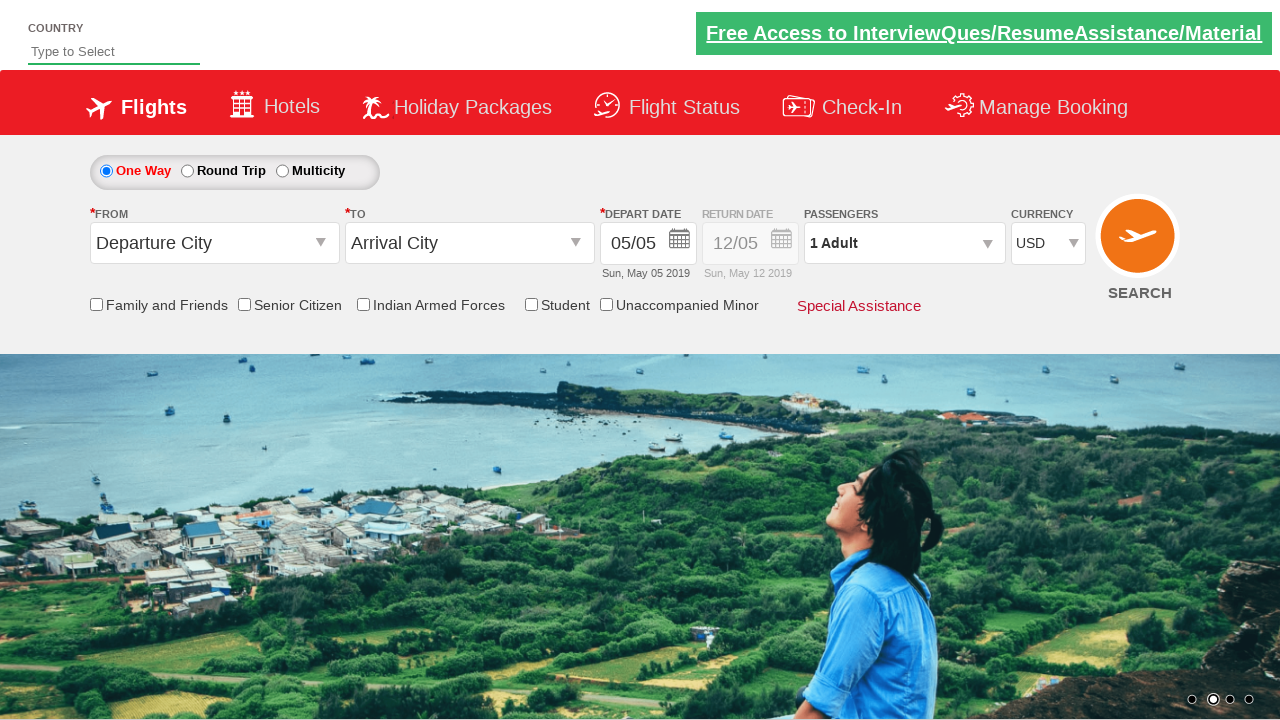

Selected second option in dropdown by index on #ctl00_mainContent_DropDownListCurrency
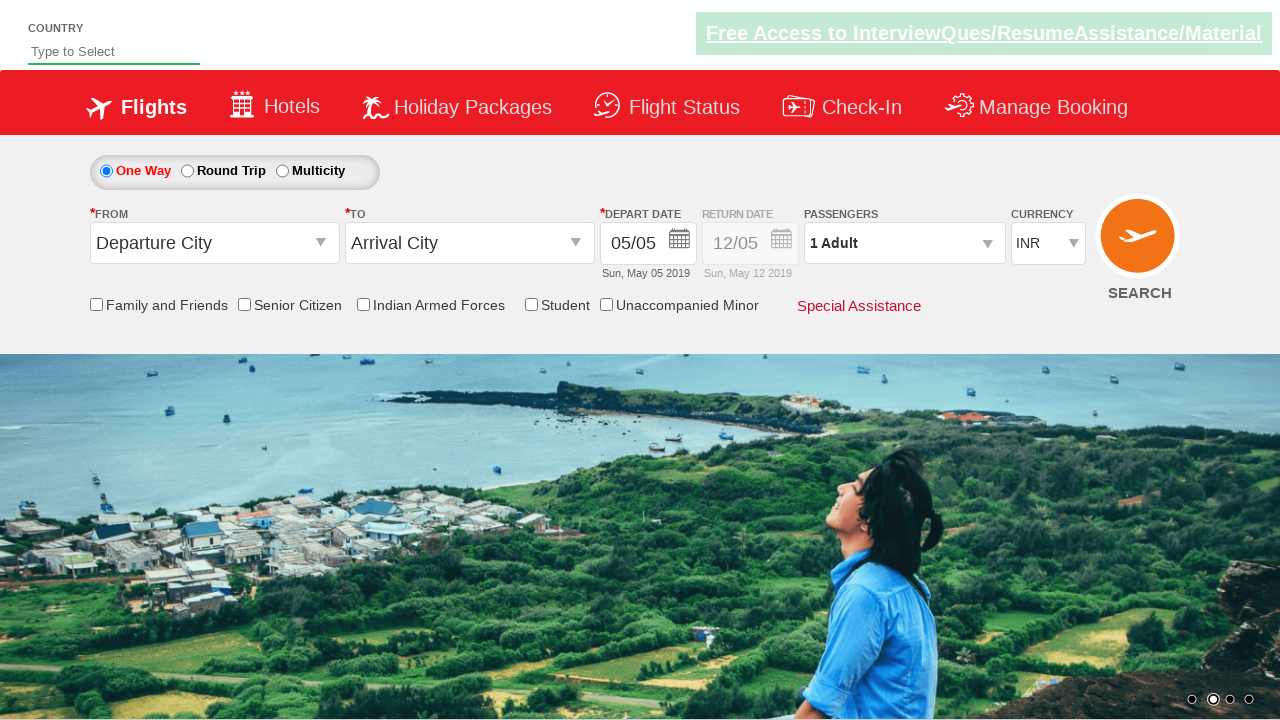

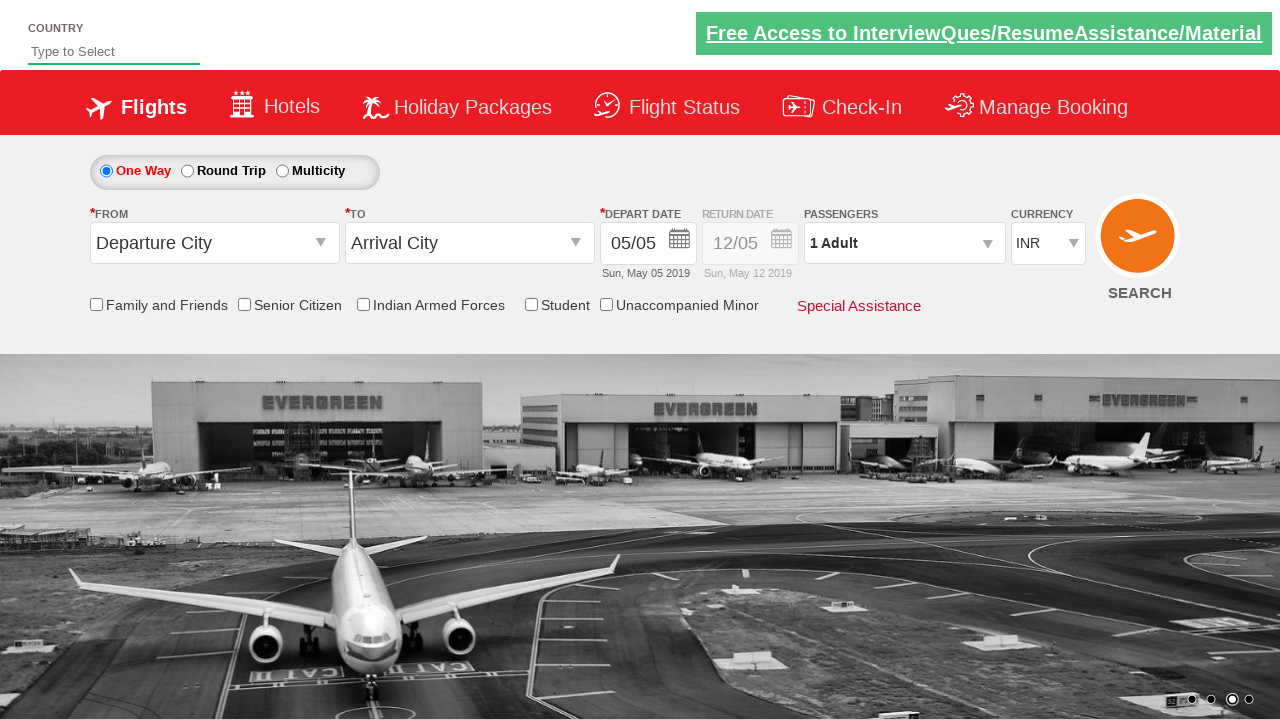